Tests various page scrolling behaviors including scrolling to specific elements, scrolling by pixels up/down, scrolling to top/bottom, and scrolling to specific positions

Starting URL: https://www.globalsqa.com/samplepagetest/#google_vignette

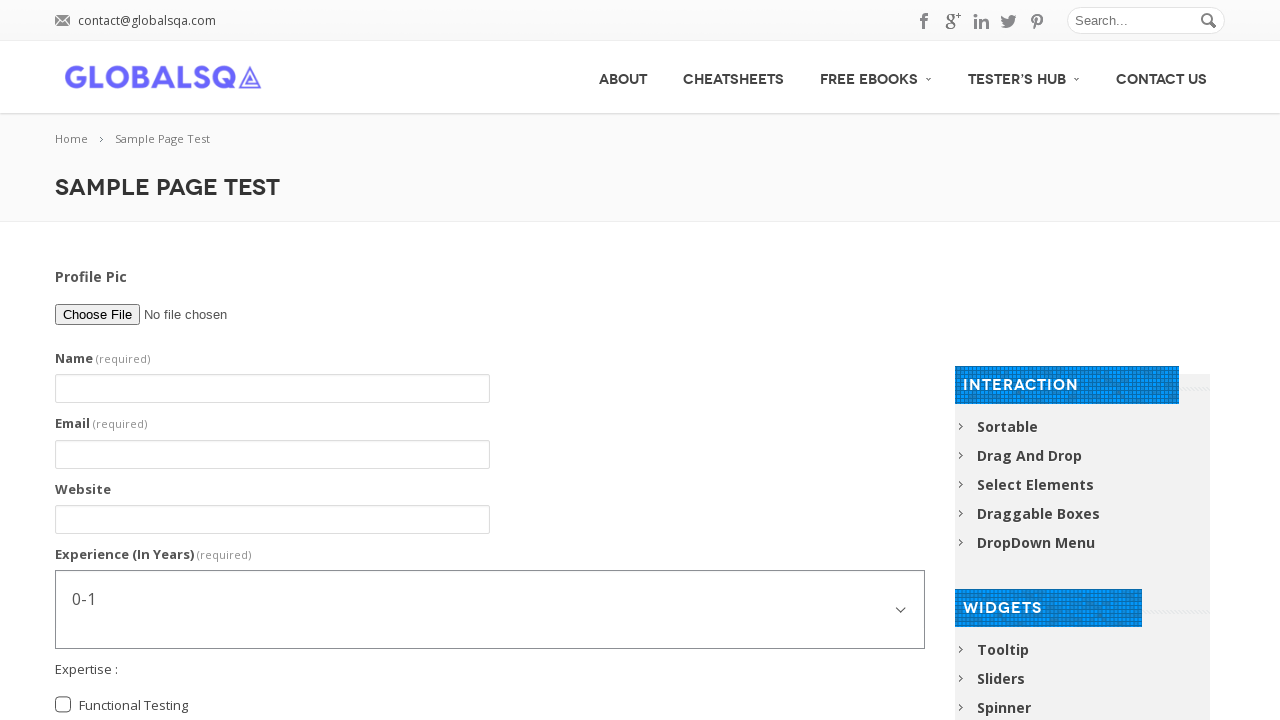

Scrolled to comment field element
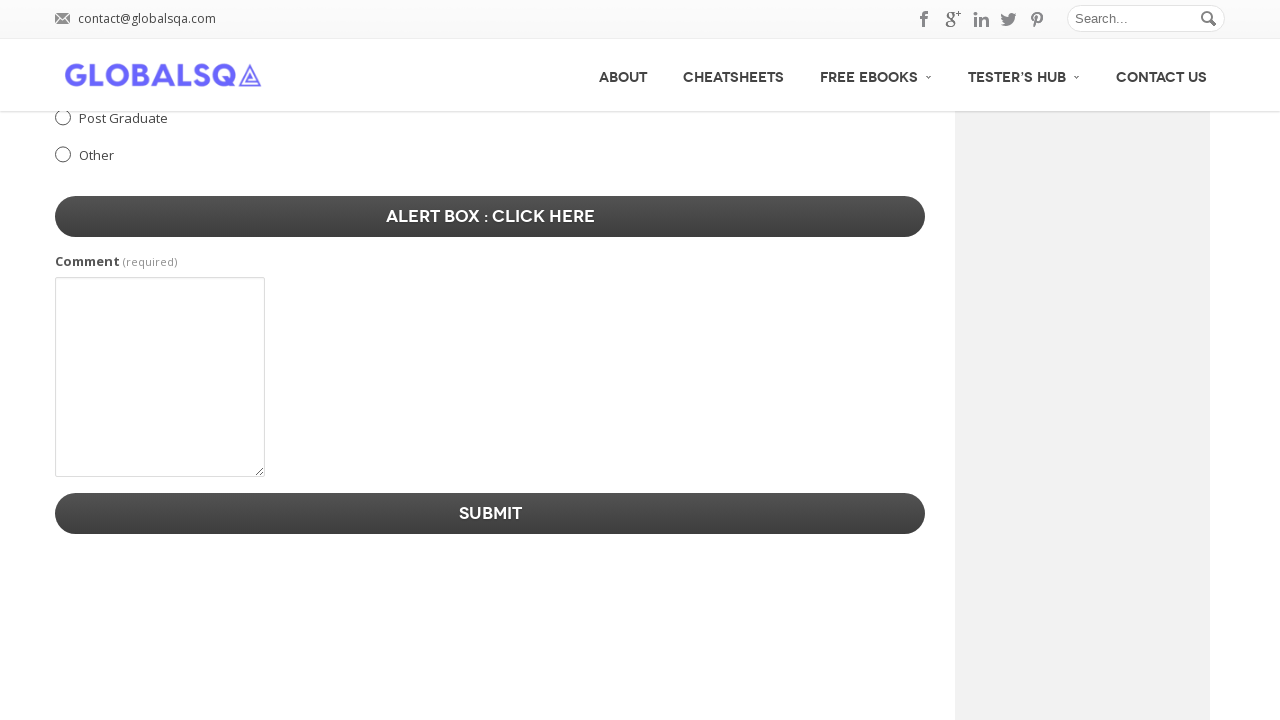

Waited 3 seconds after scrolling to comment field
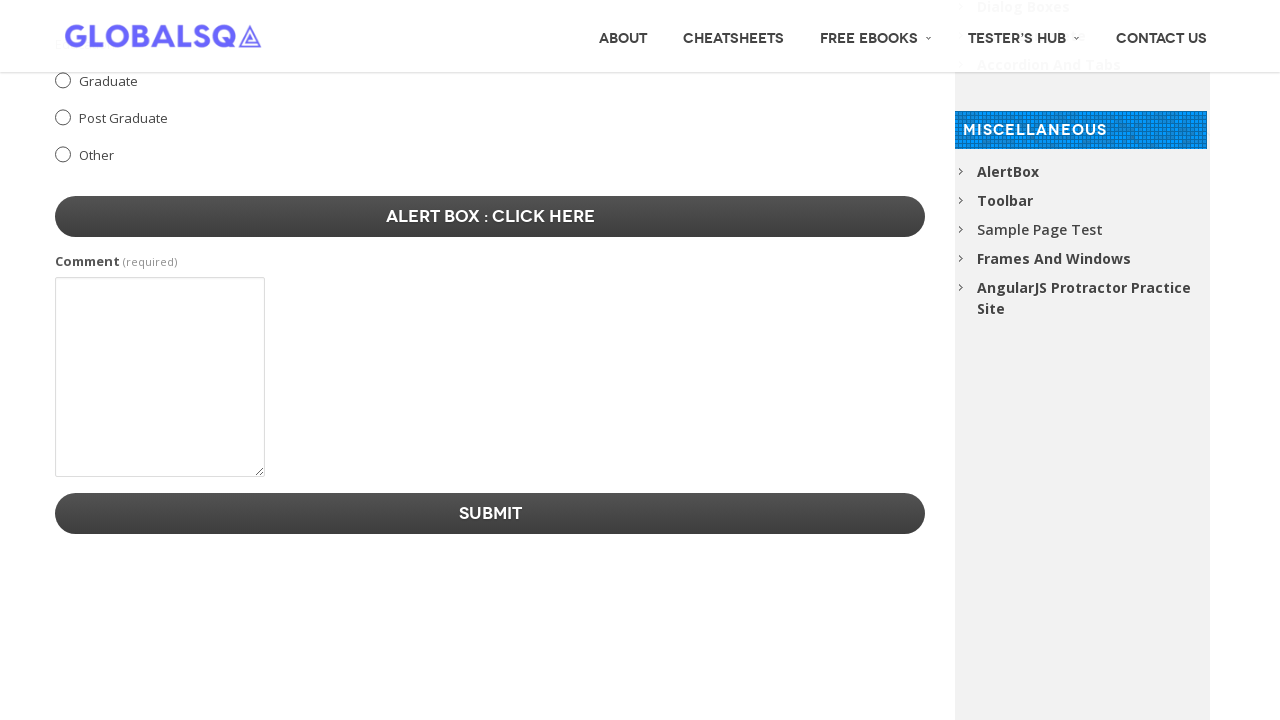

Scrolled down by 200 pixels
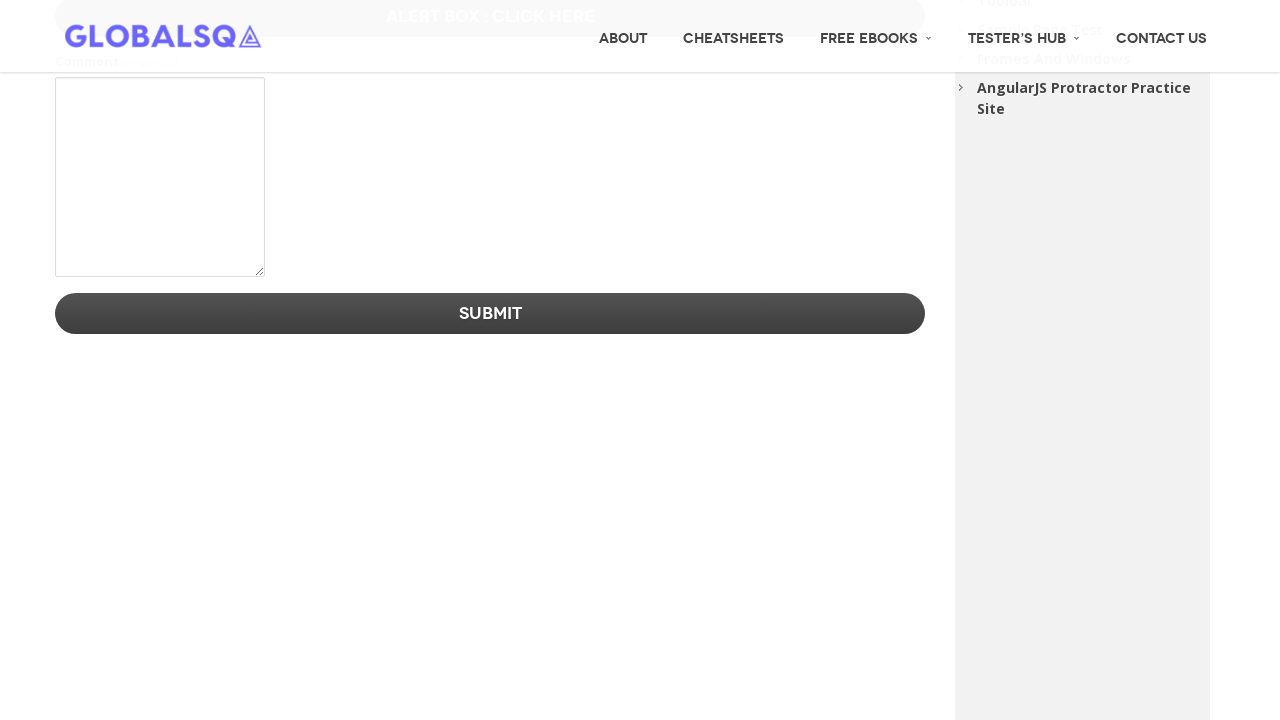

Waited 3 seconds after scrolling down
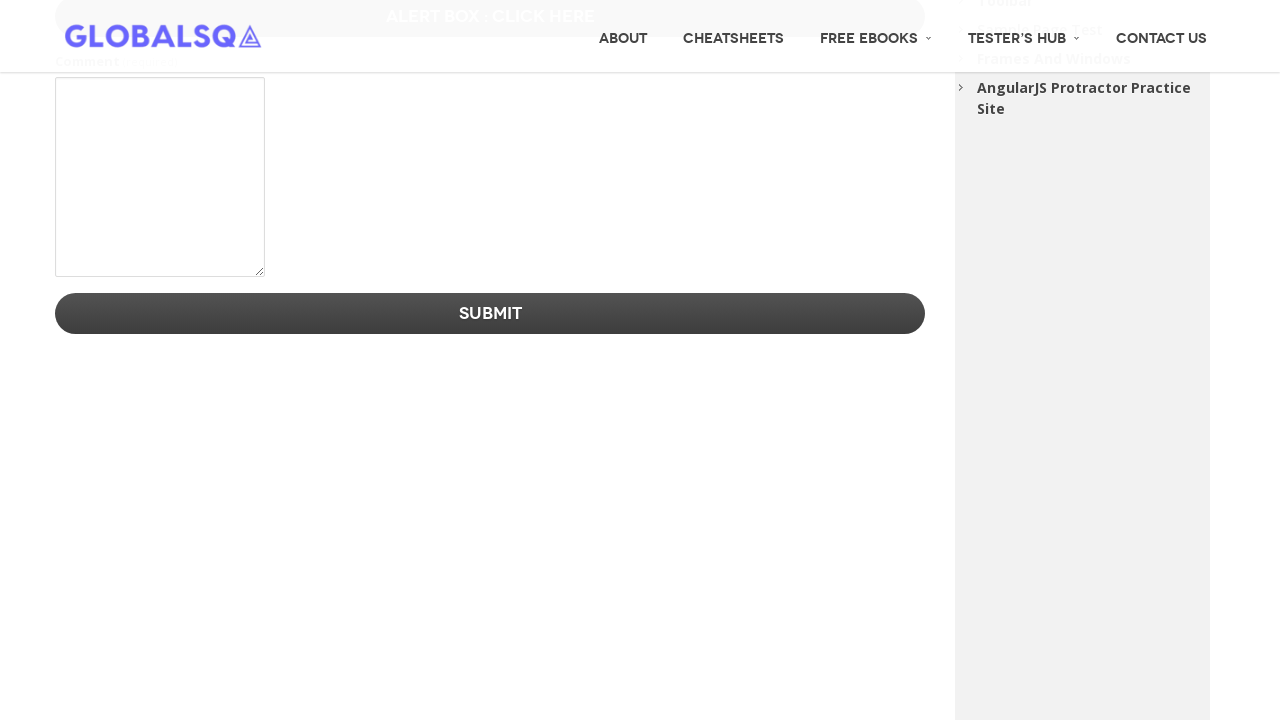

Scrolled up by 300 pixels
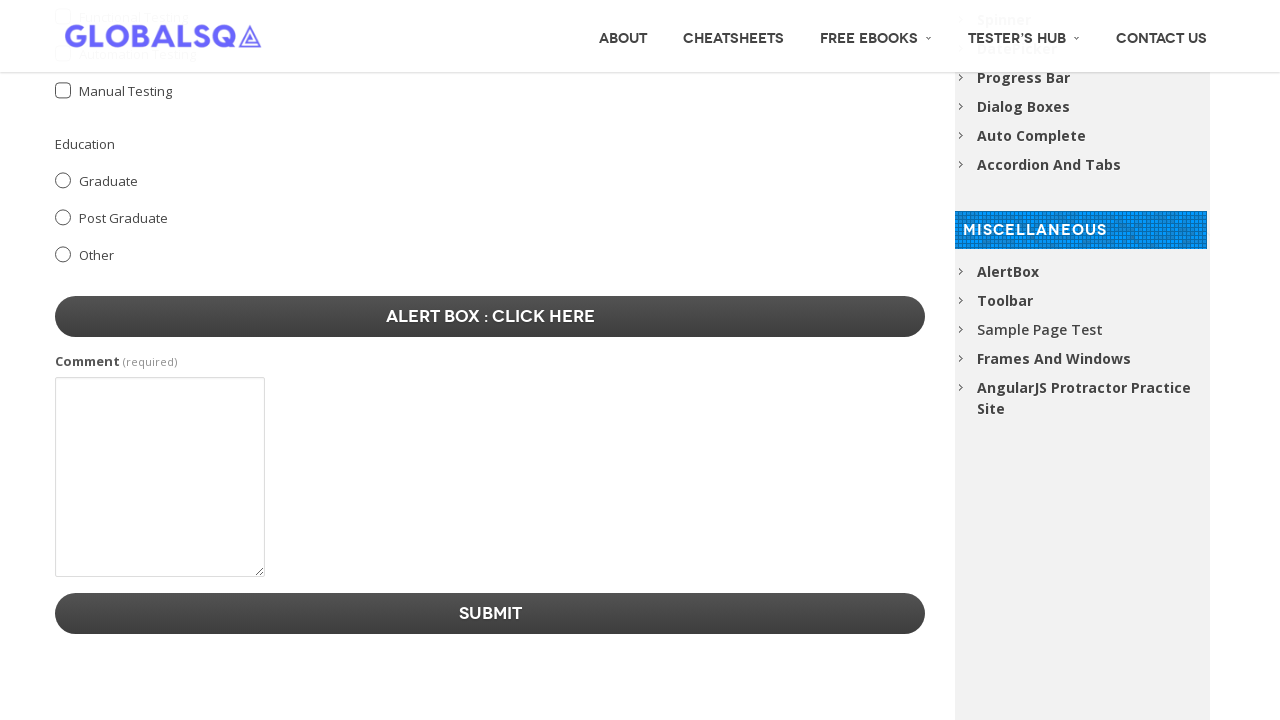

Waited 3 seconds after scrolling up
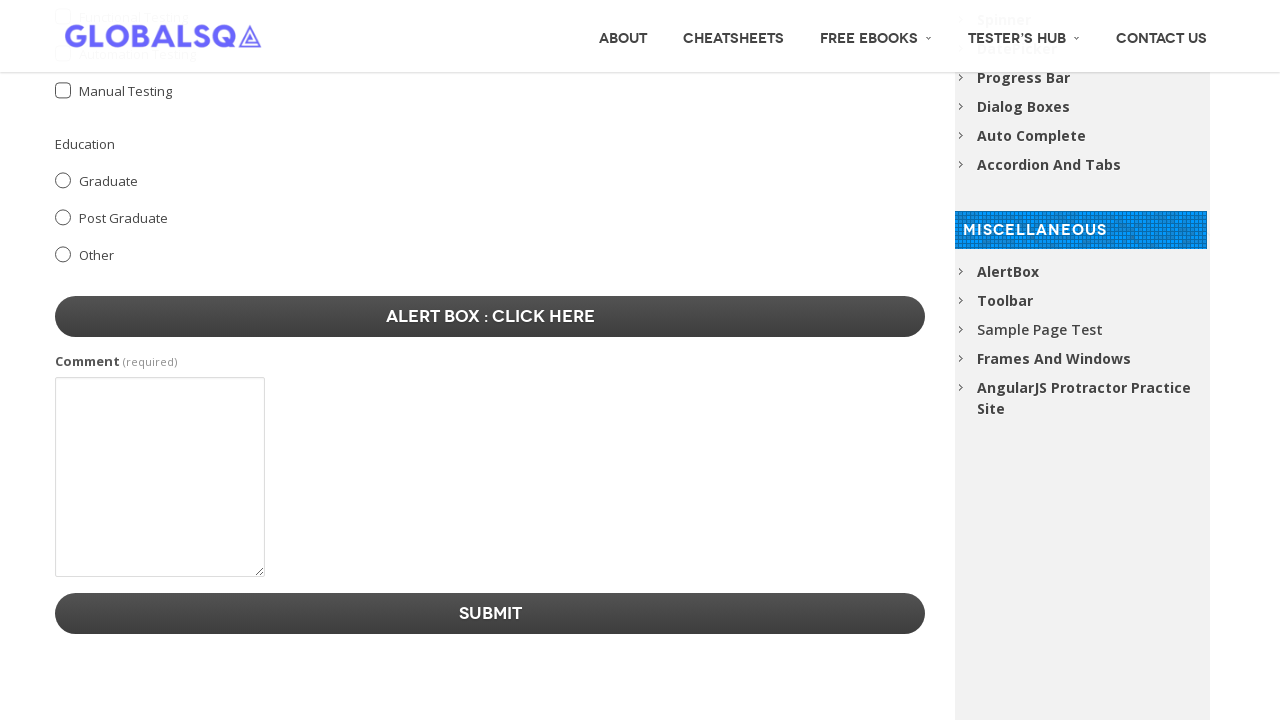

Scrolled to bottom of the page
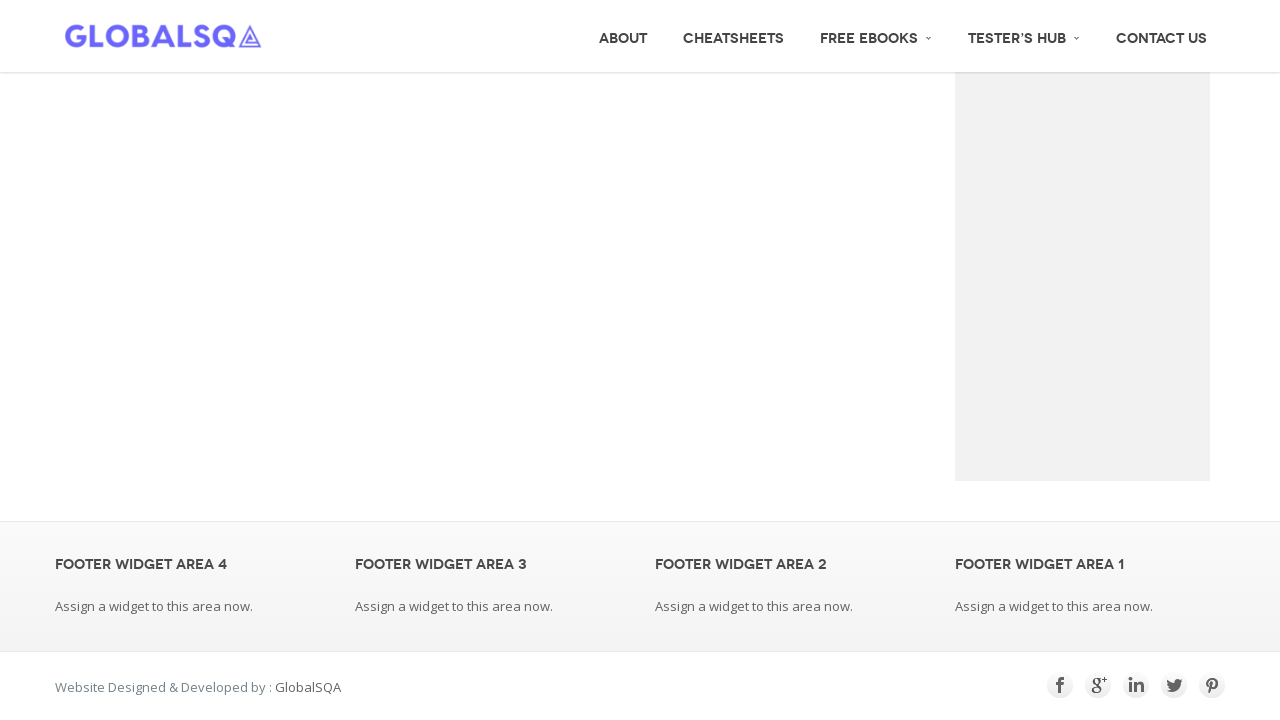

Waited 3 seconds after scrolling to bottom
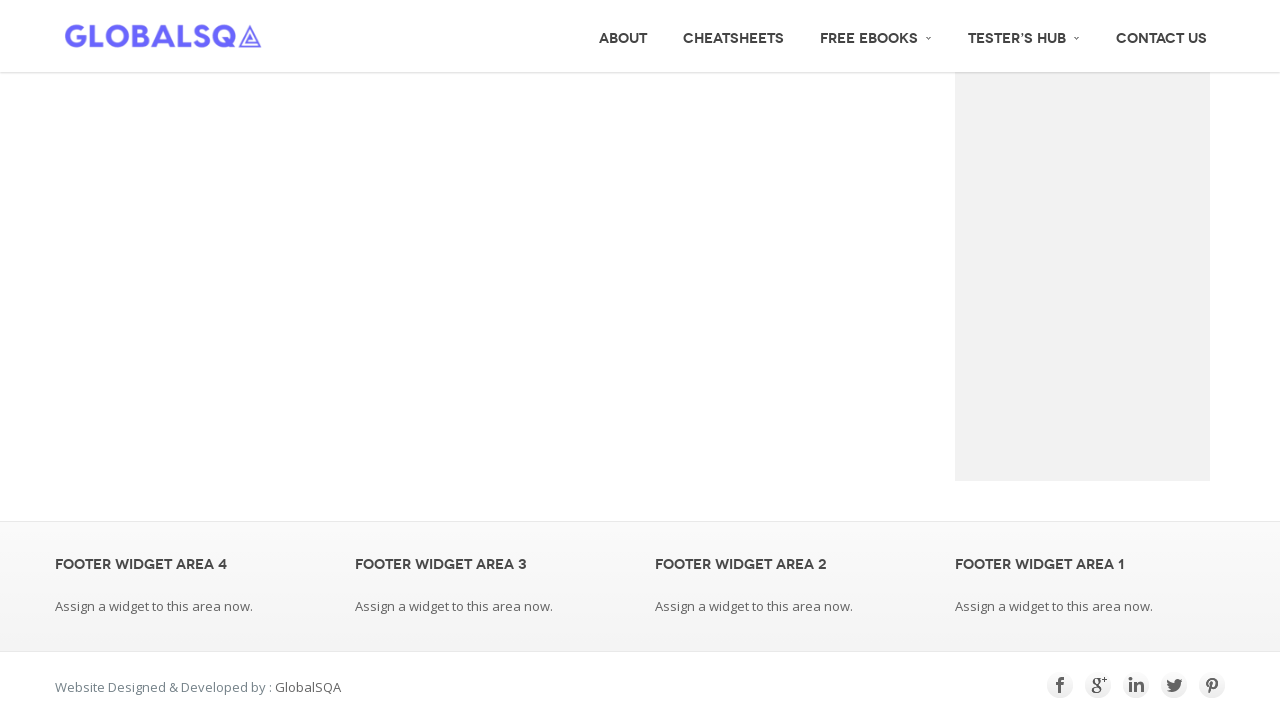

Scrolled to top of the page
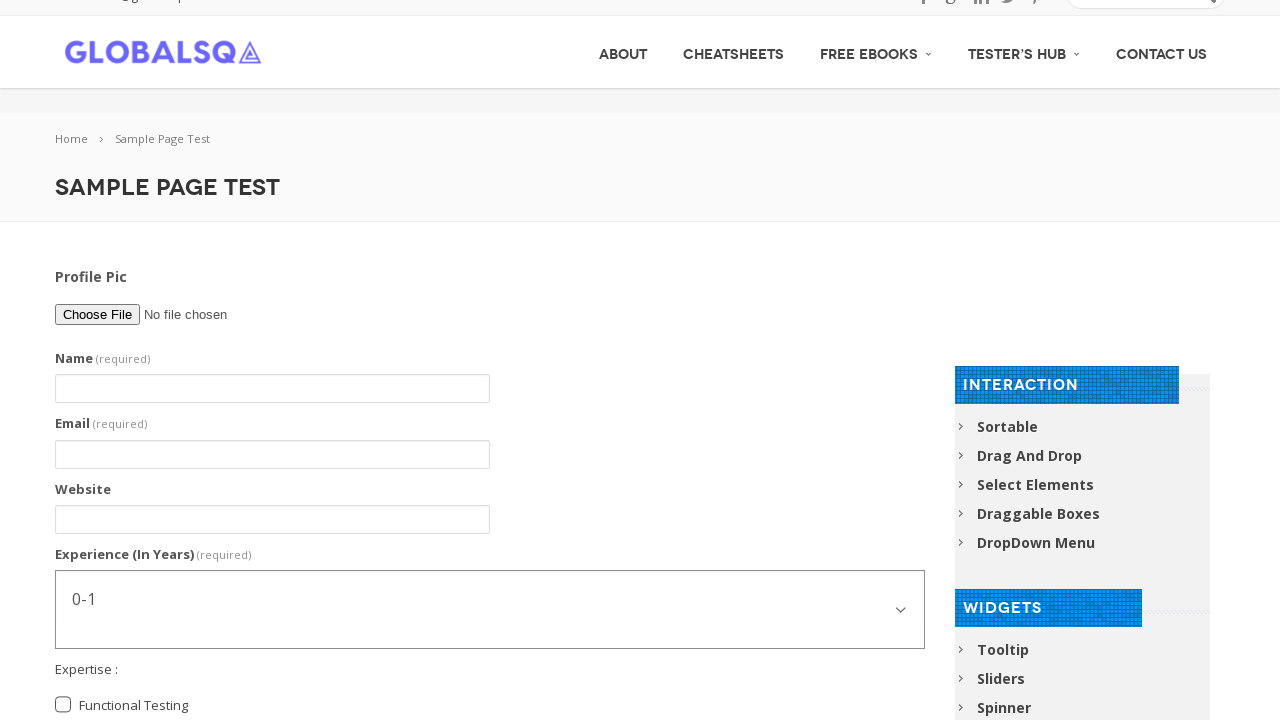

Waited 3 seconds after scrolling to top
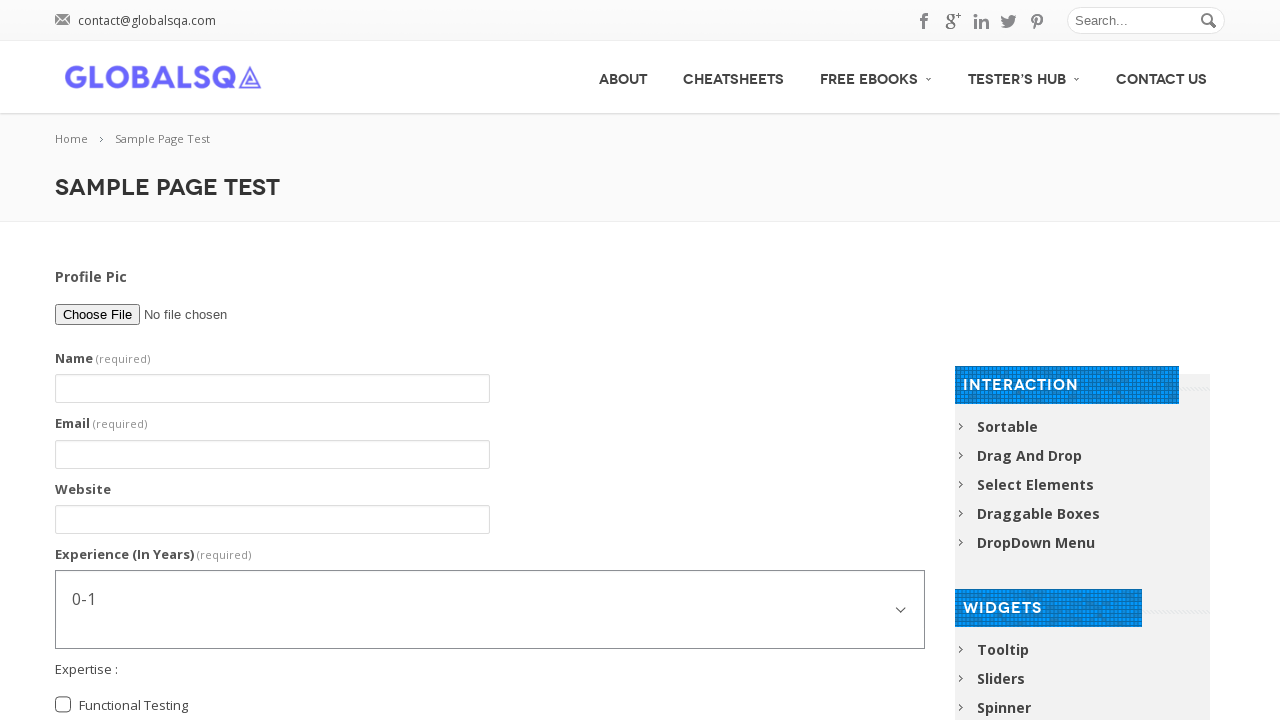

Scrolled to specific position 600 pixels from top
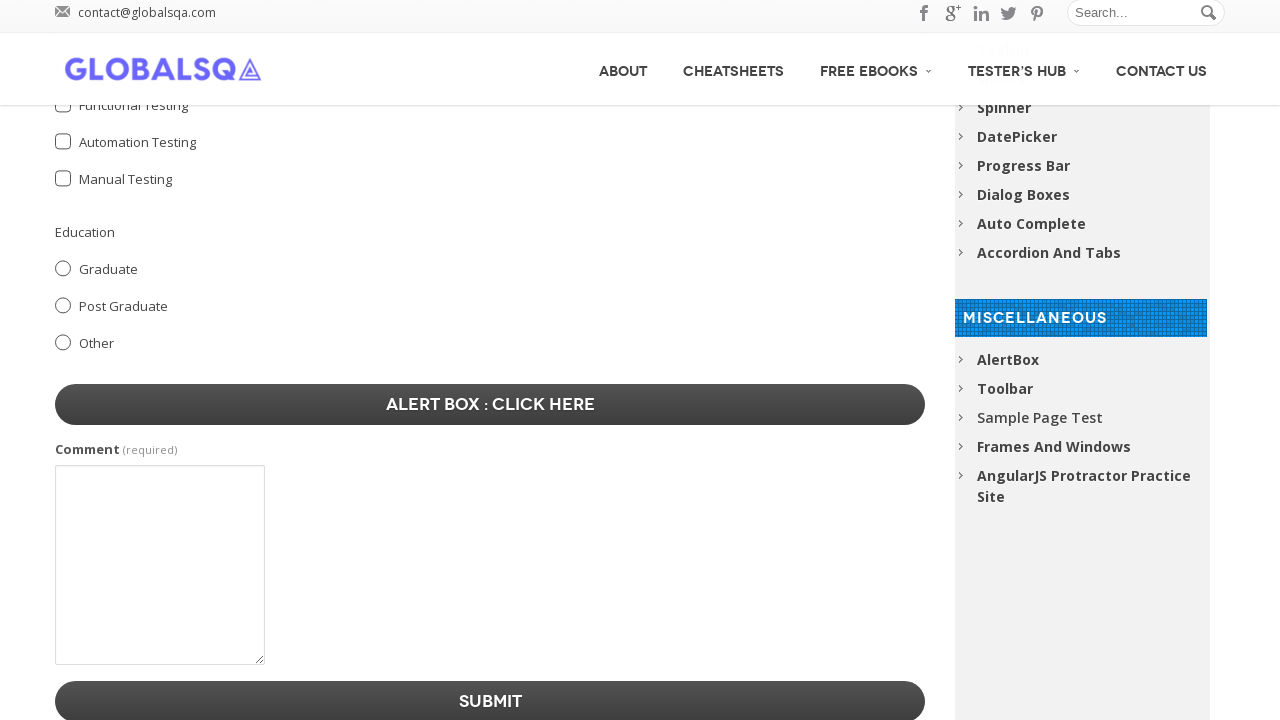

Waited 3 seconds after scrolling to position 600
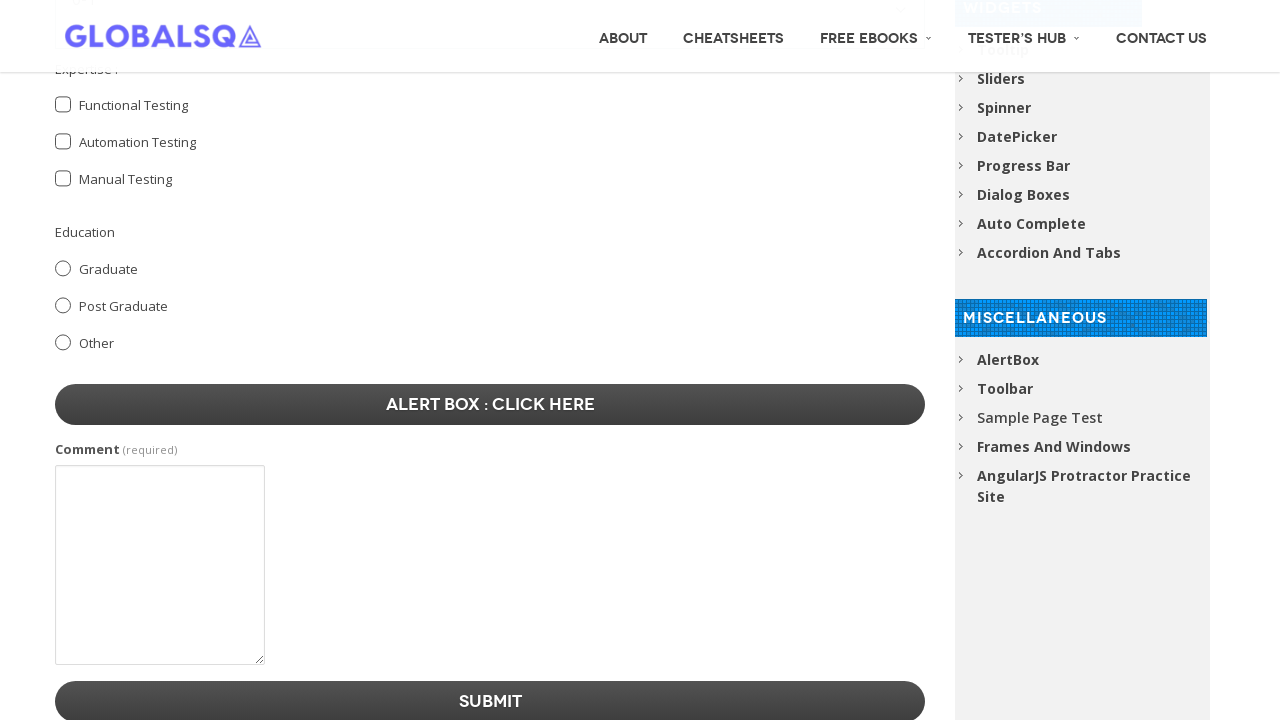

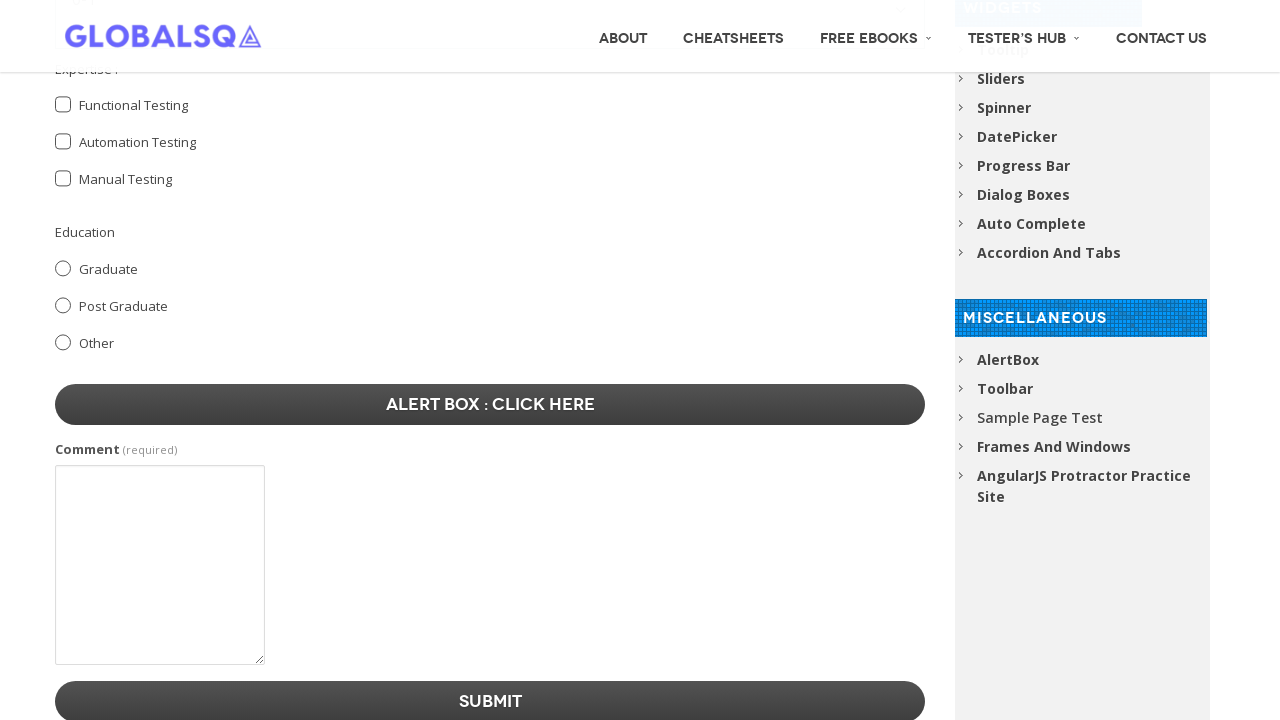